Tests double-click functionality by double-clicking a button and verifying a confirmation message appears

Starting URL: https://demoqa.com/buttons

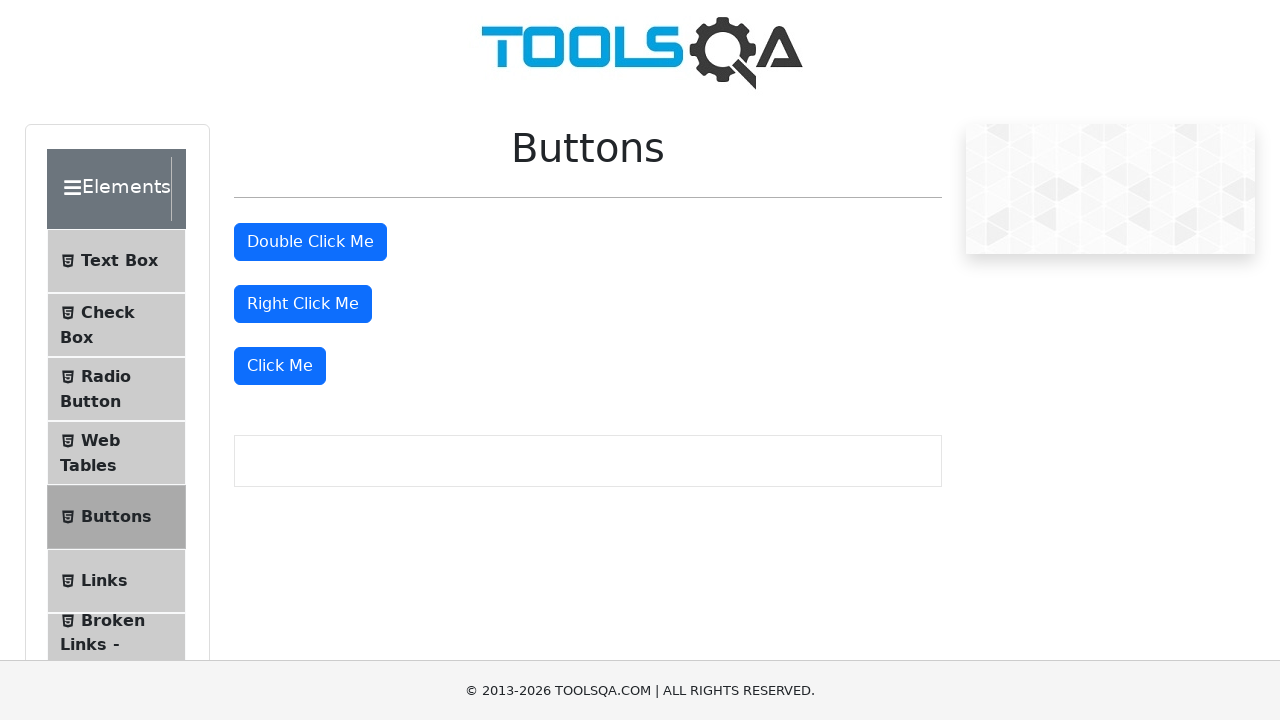

Navigated to https://demoqa.com/buttons
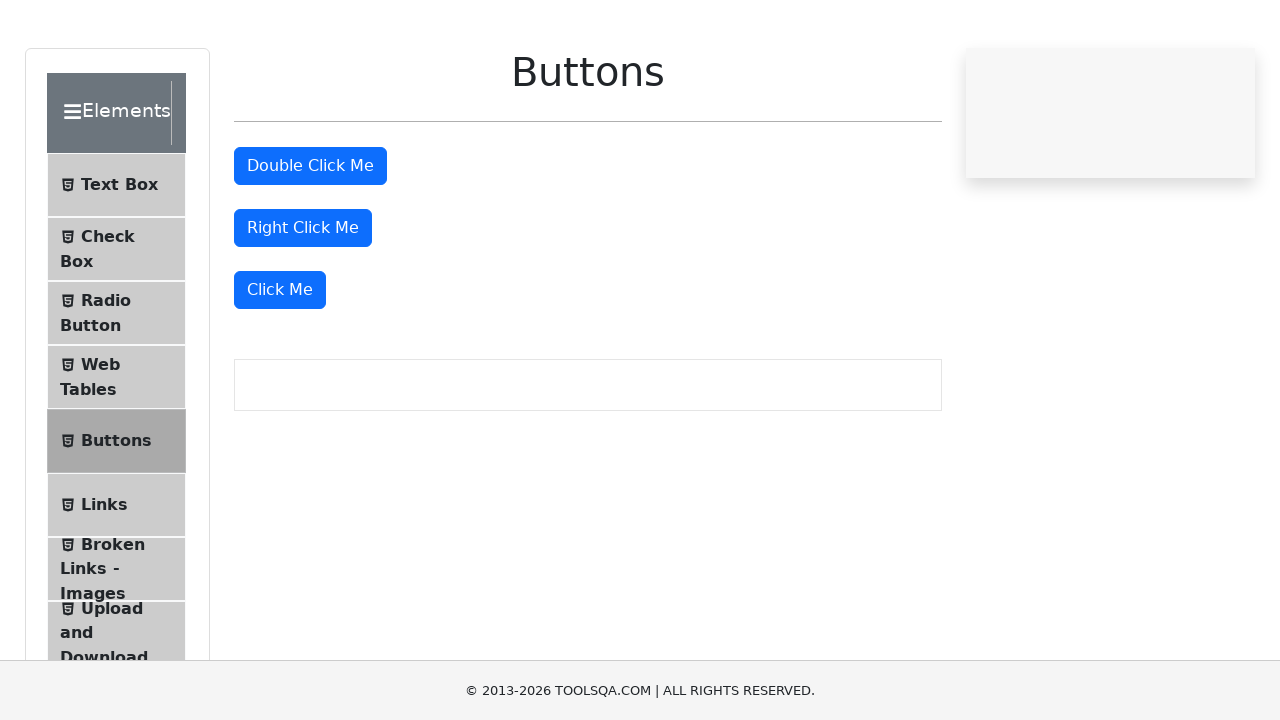

Double-clicked the double click button at (310, 242) on #doubleClickBtn
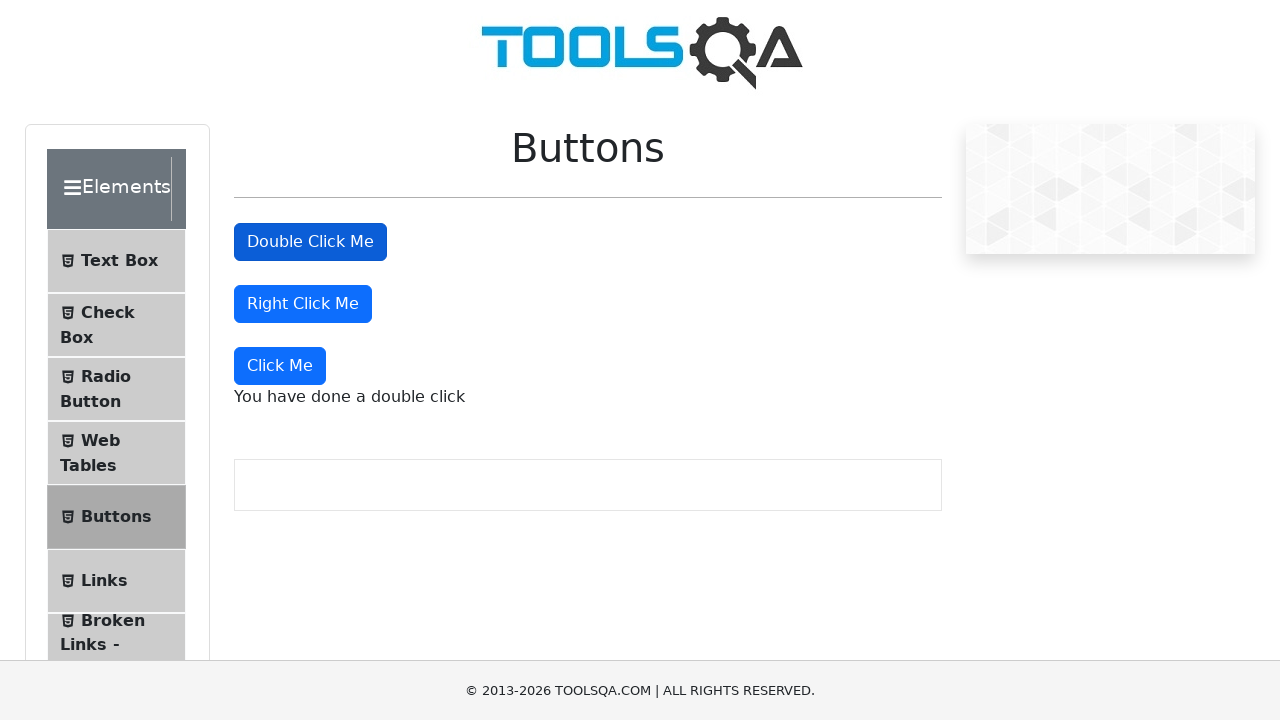

Confirmation message appeared after double-click
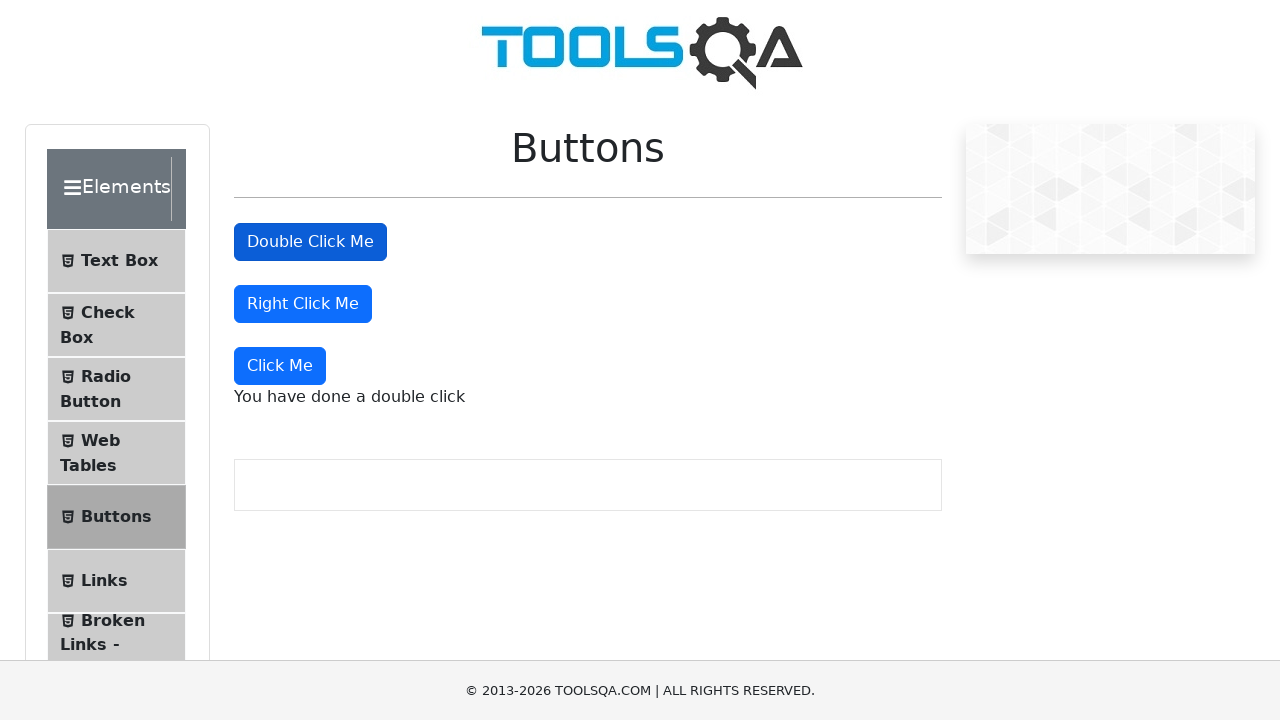

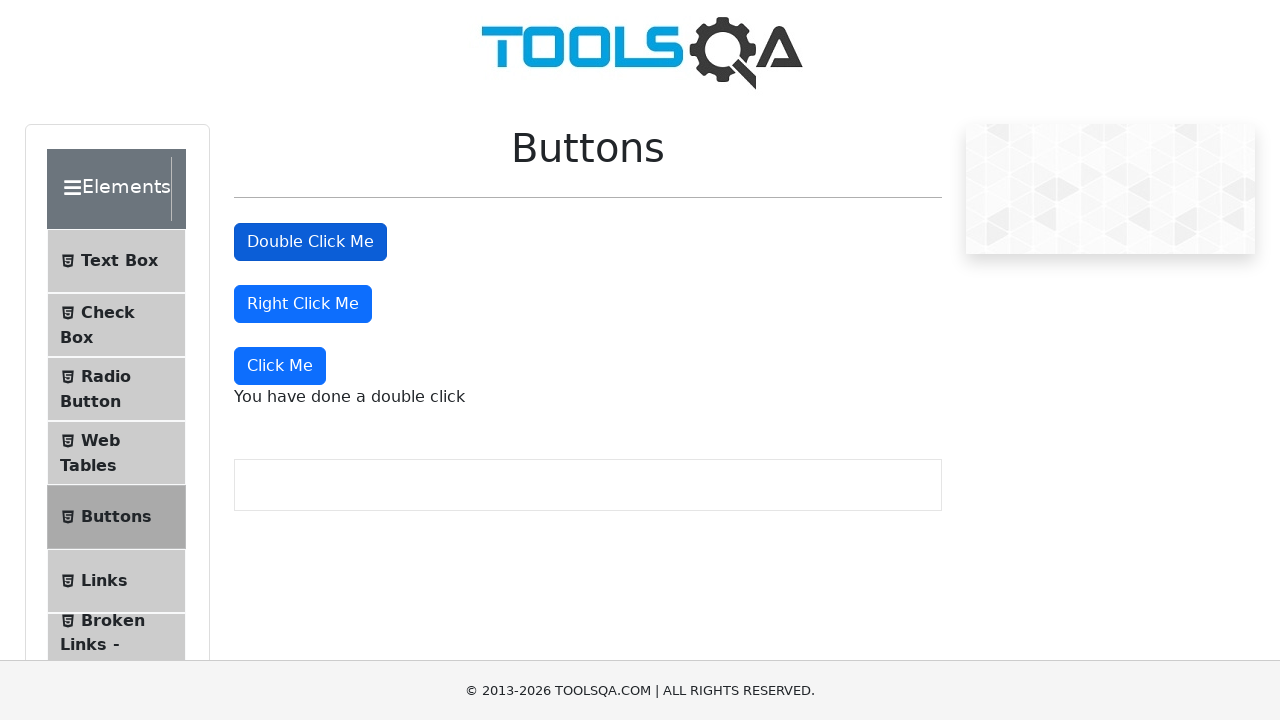